Navigates to a form page and fills in the first name field

Starting URL: https://formy-project.herokuapp.com/form

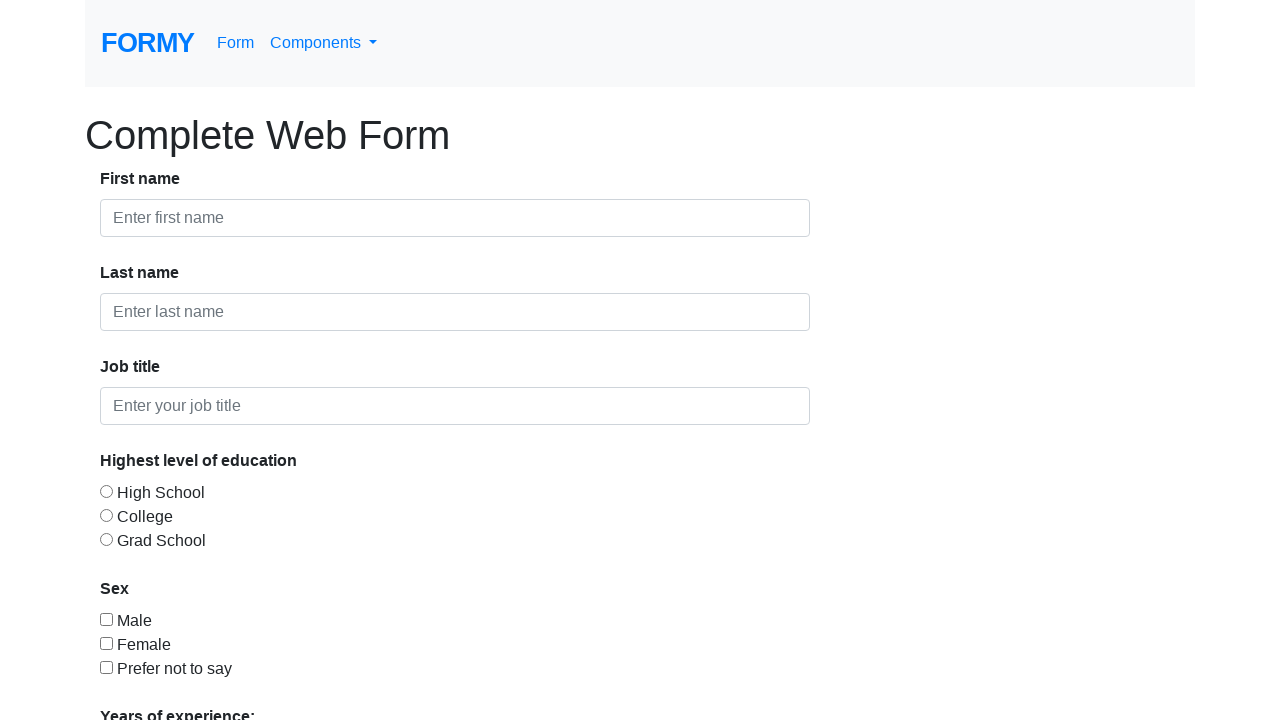

Navigated to form page at https://formy-project.herokuapp.com/form
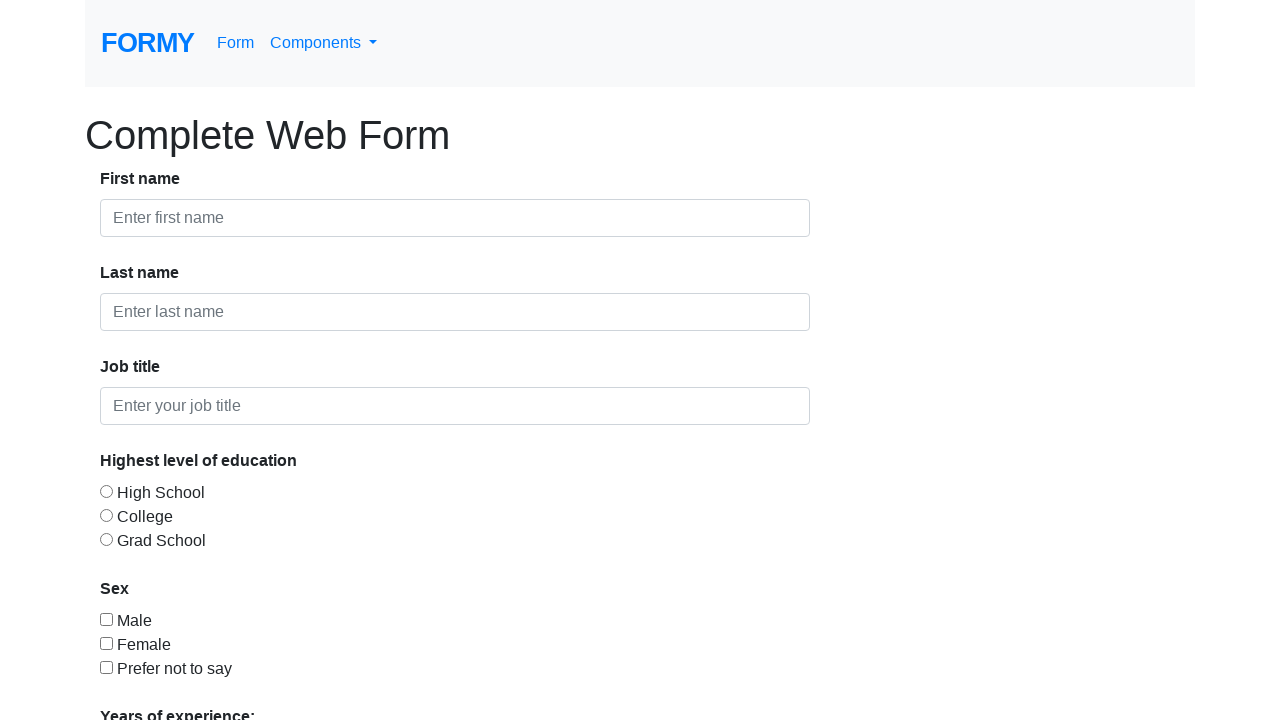

Filled first name field with 'Lidia' on #first-name
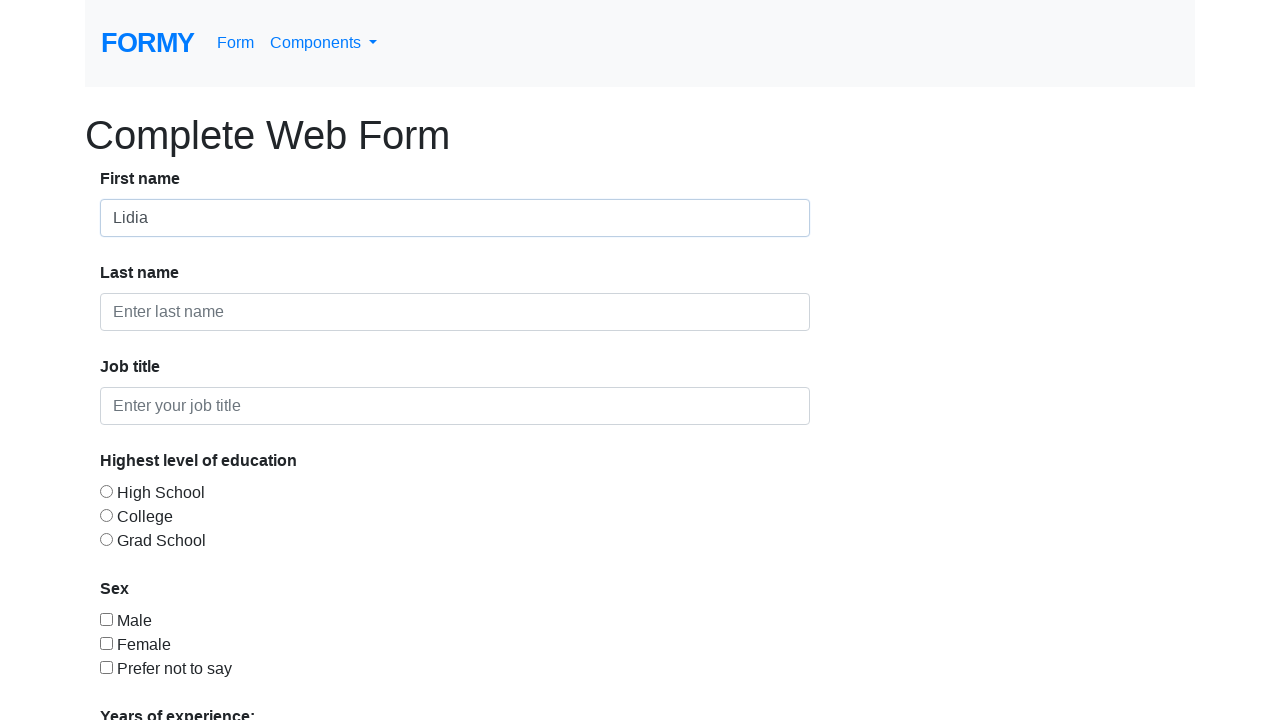

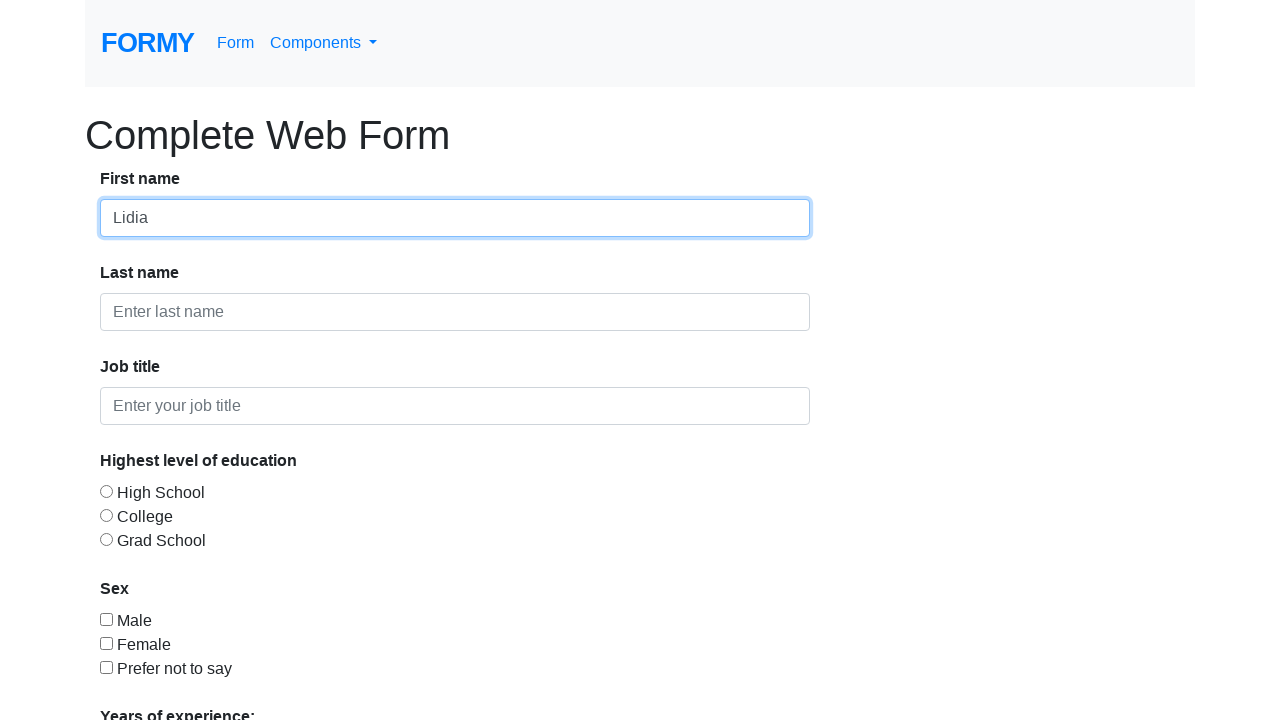